Tests alert popup handling by triggering an alert dialog and accepting it

Starting URL: https://demo.automationtesting.in/Alerts.html

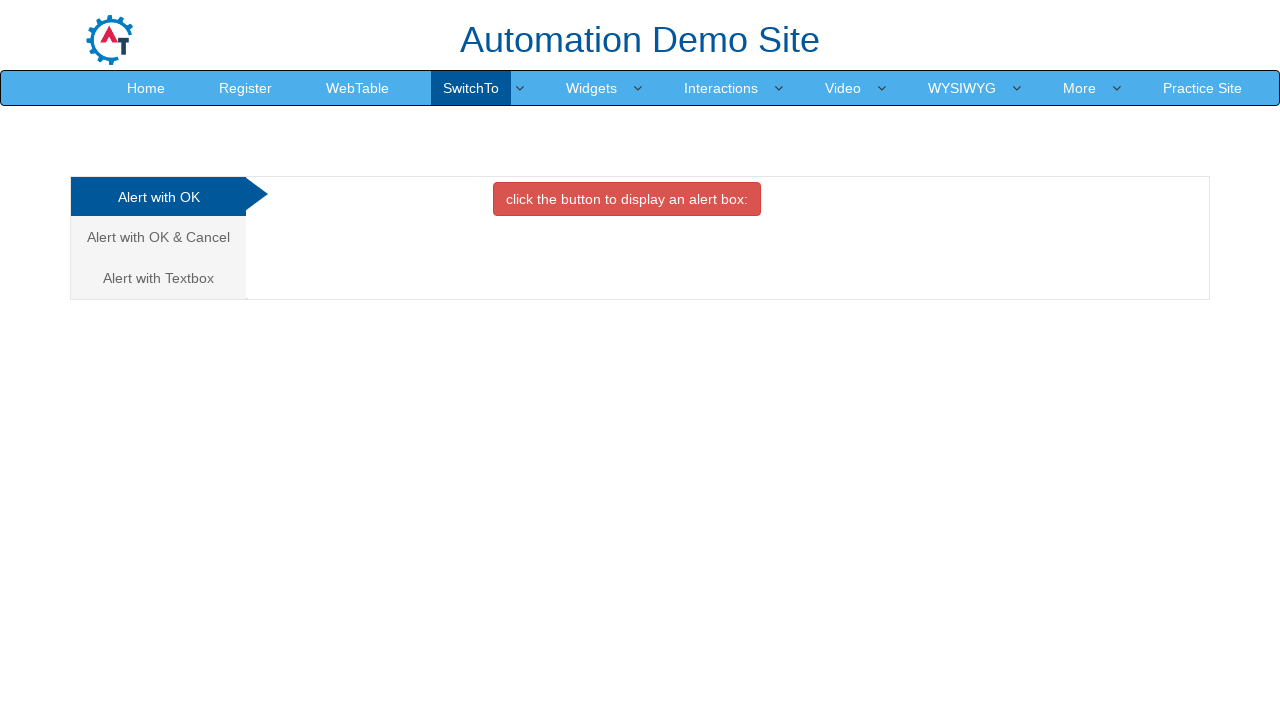

Clicked button to trigger alert dialog at (627, 199) on xpath=//button[@onclick='alertbox()']
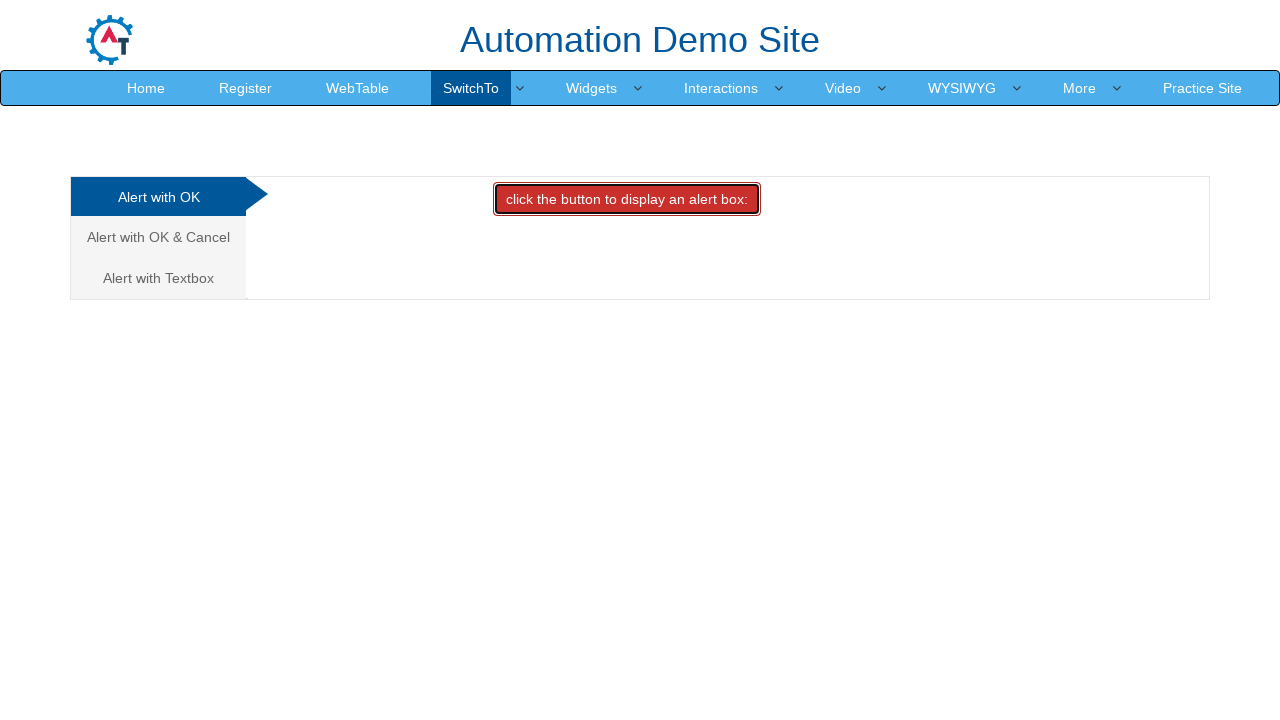

Set up dialog handler to accept alert
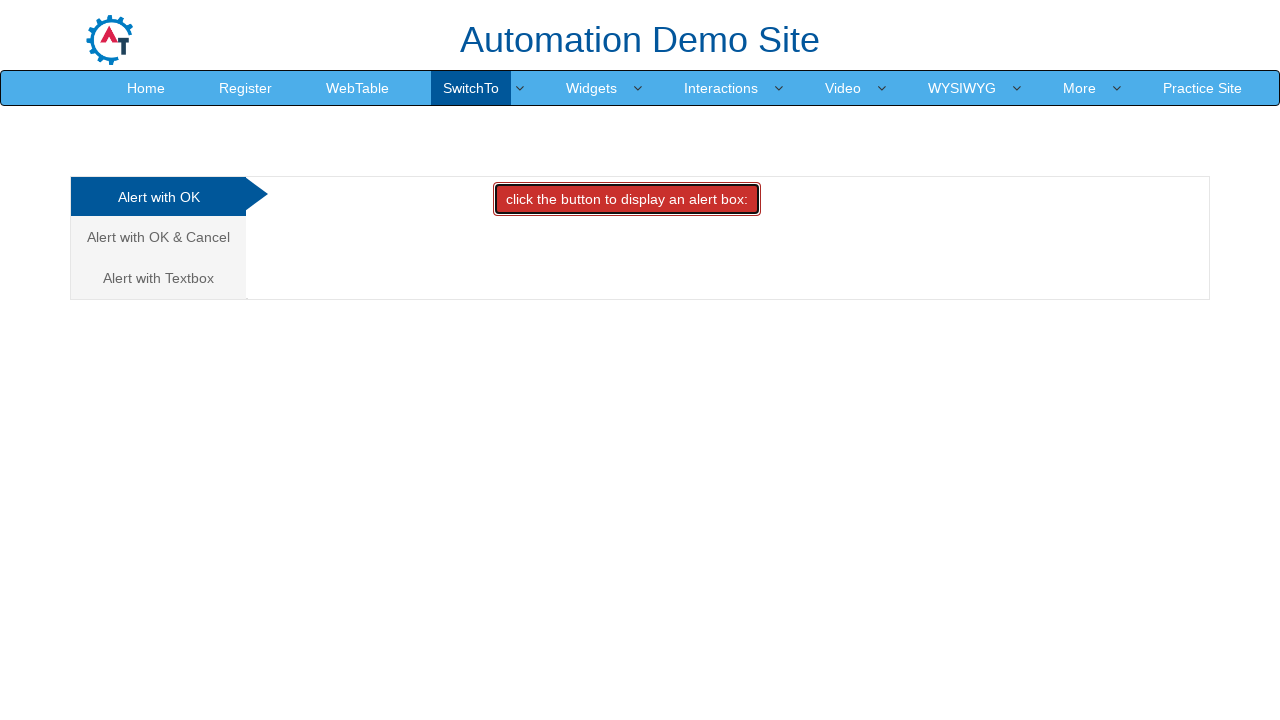

Waited 500ms for alert to be handled
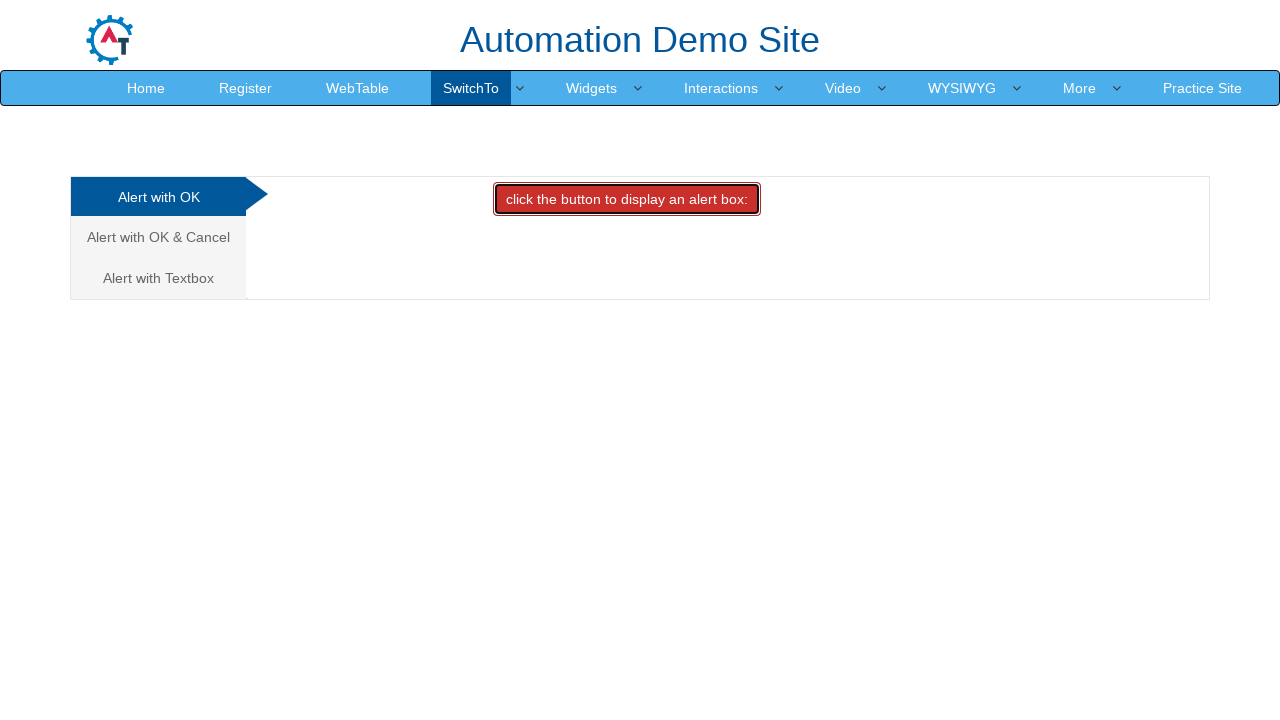

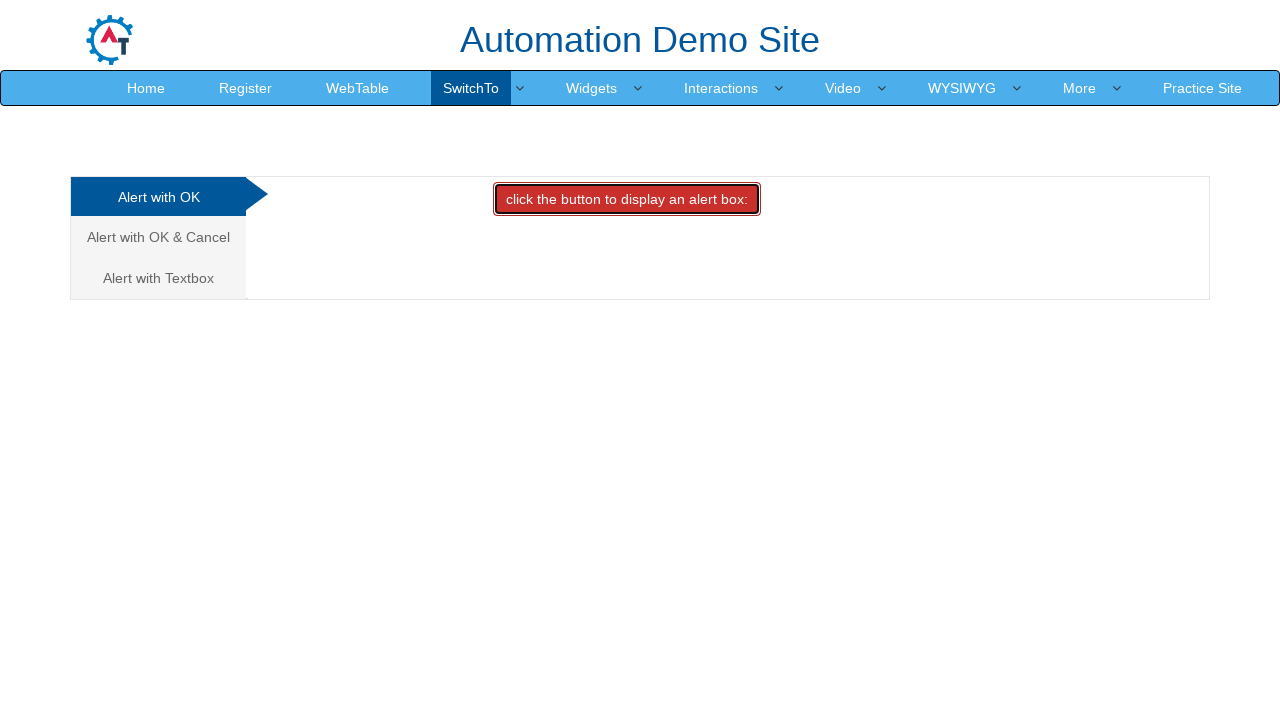